Tests multiple window handling by opening a new window, switching between parent and child windows, and verifying content in each window

Starting URL: https://the-internet.herokuapp.com/

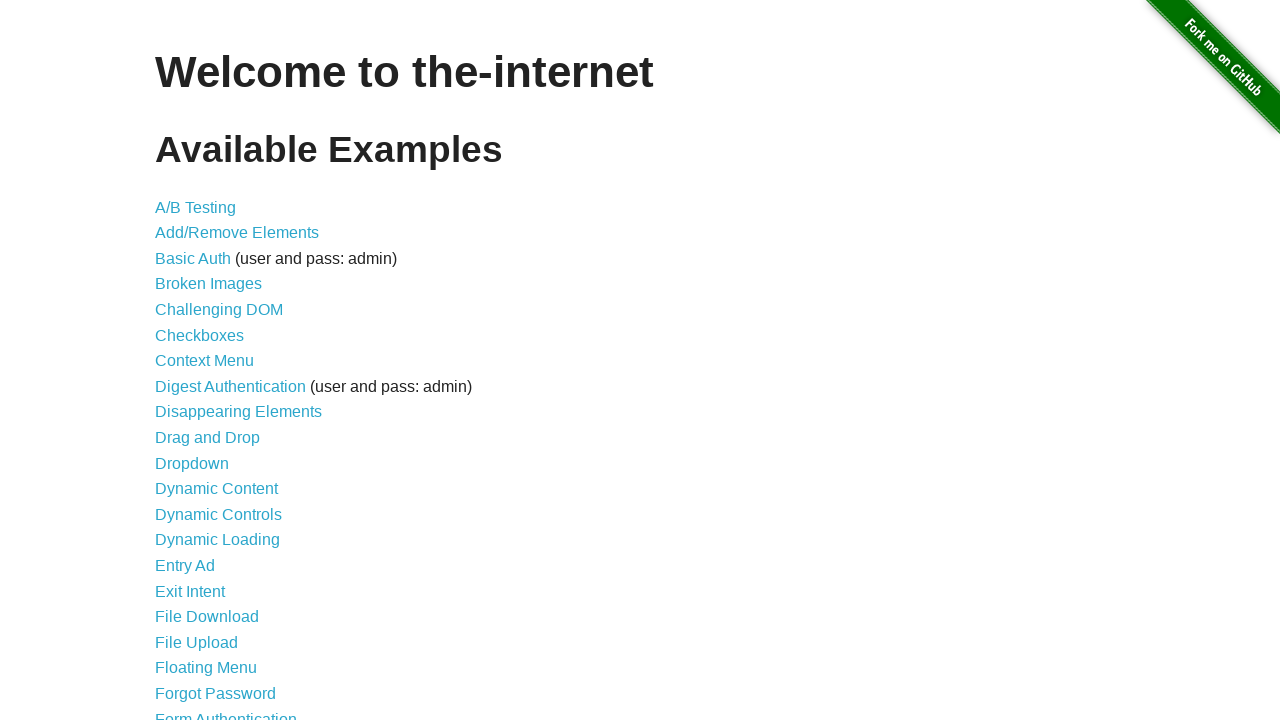

Clicked on Multiple Windows link at (218, 369) on xpath=//a[contains(text(),'Multiple Windows')]
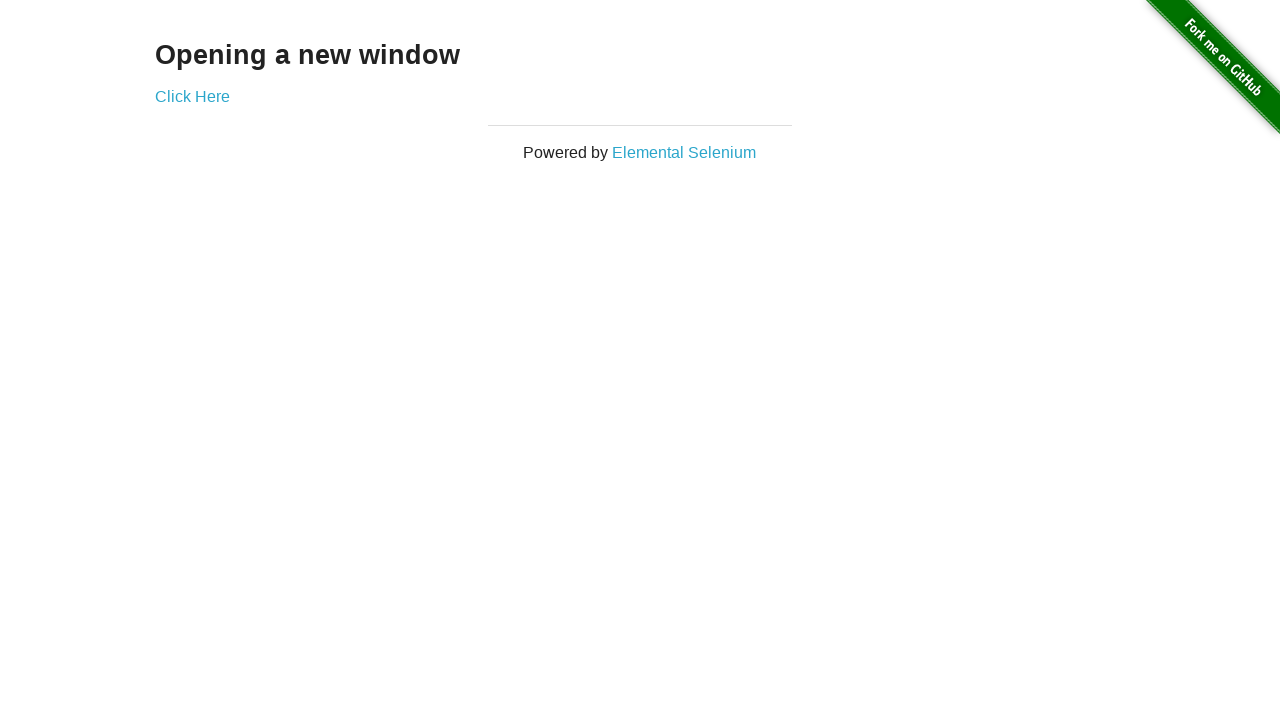

Clicked 'Click Here' link to open new window at (192, 96) on xpath=//*[@id='content']/div/a
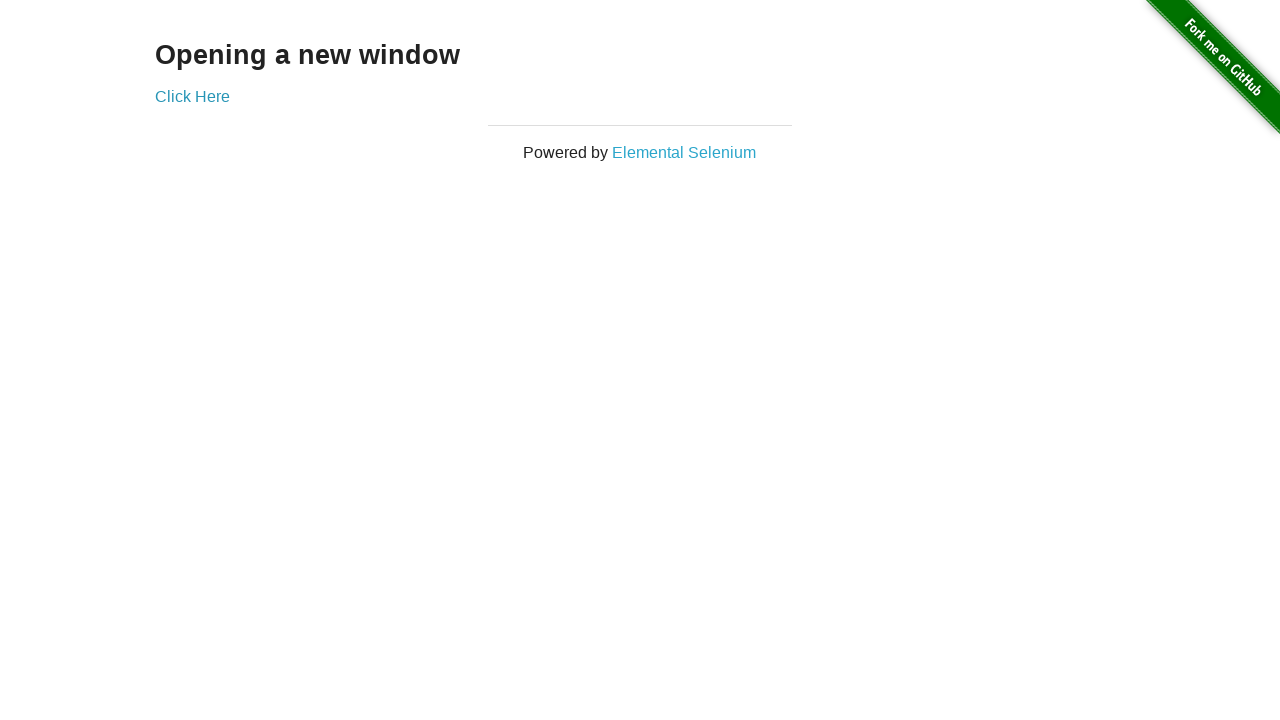

New window opened successfully
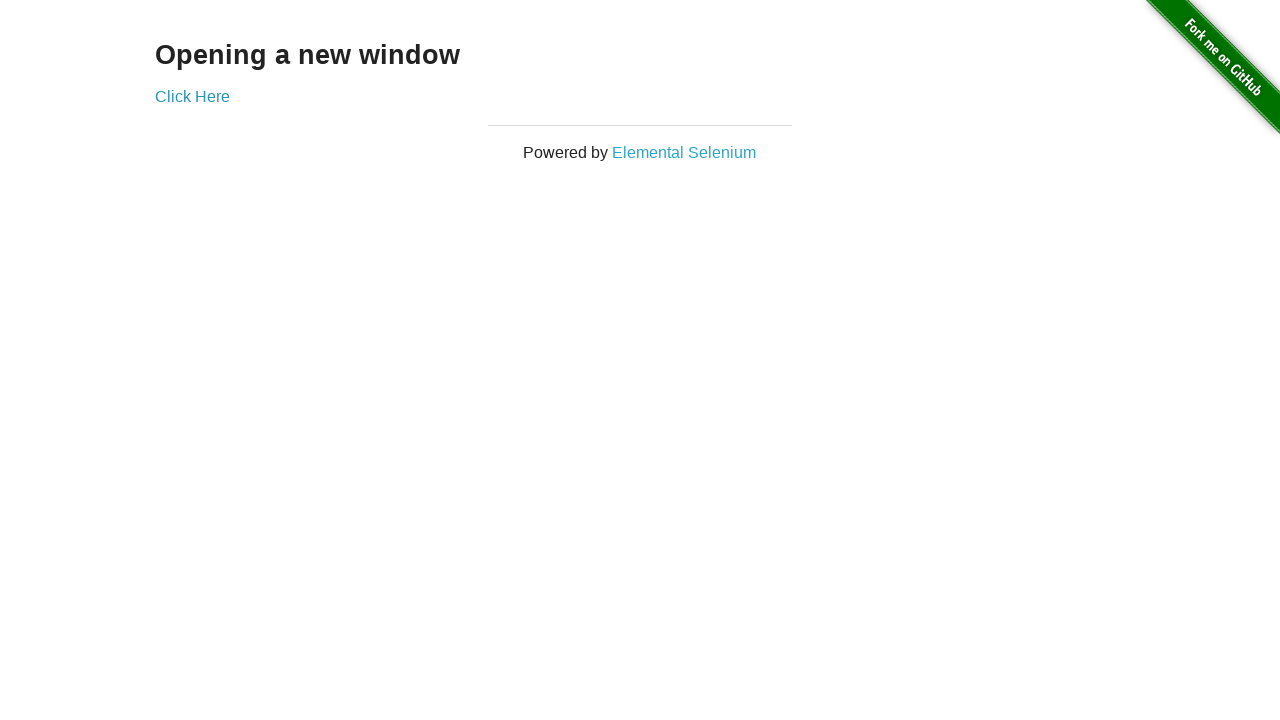

Verified 'New Window' heading in child window
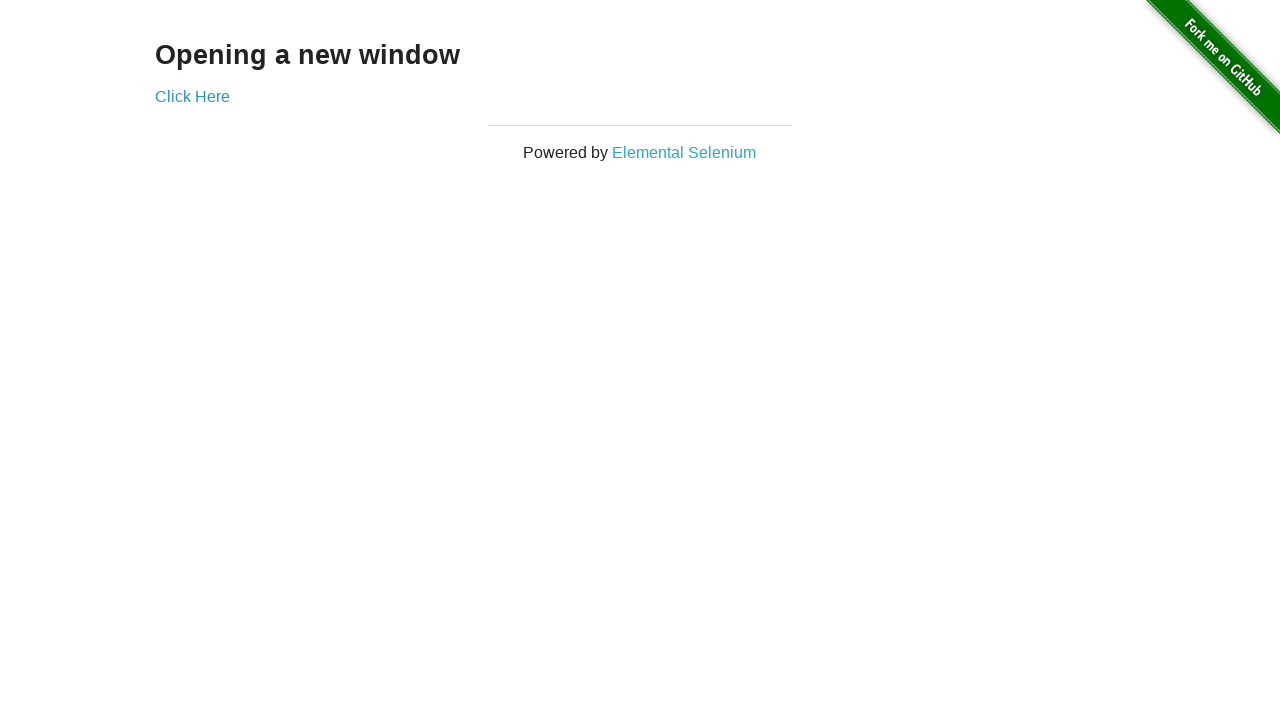

Verified 'Opening a new window' heading in parent window
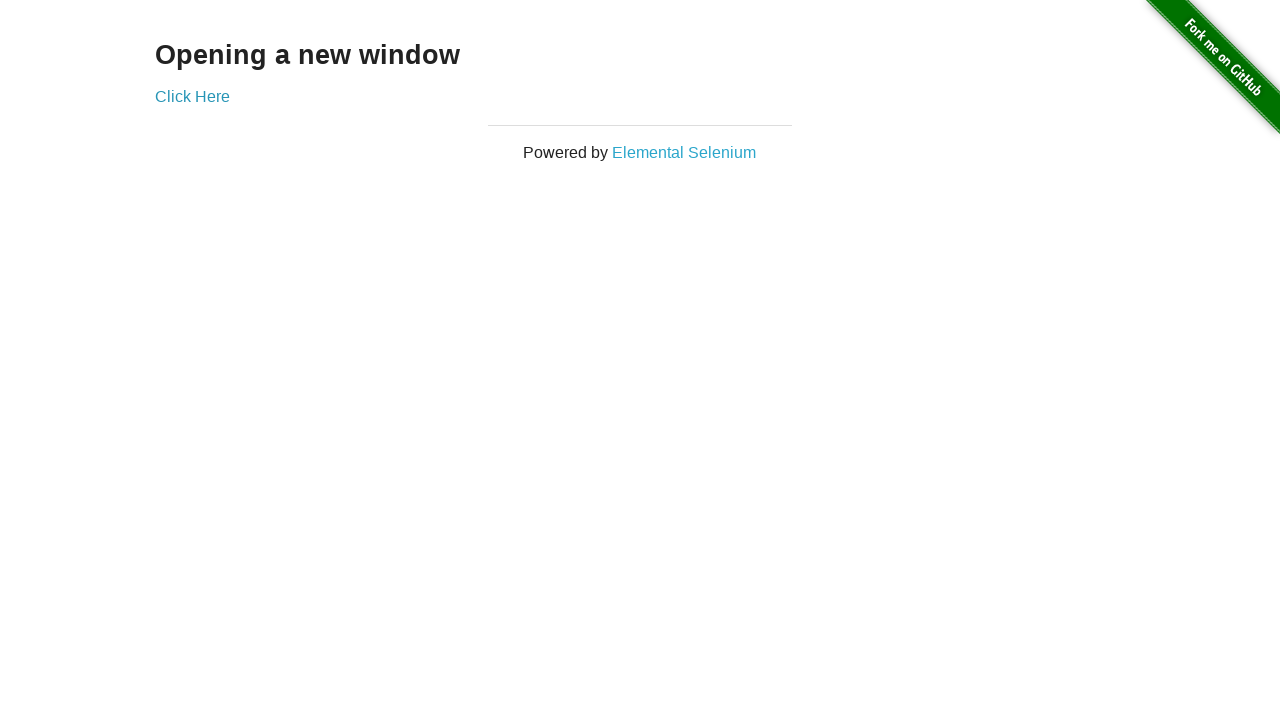

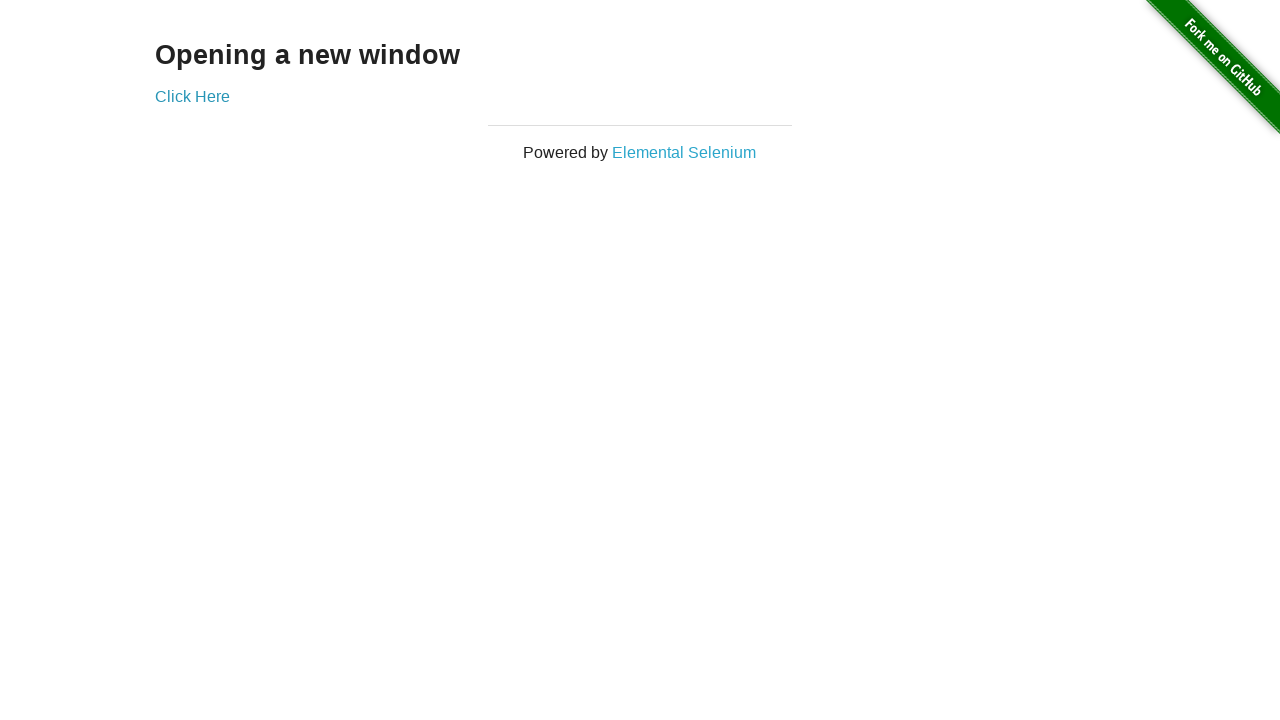